Tests that browser back button works correctly with routing filters

Starting URL: https://demo.playwright.dev/todomvc

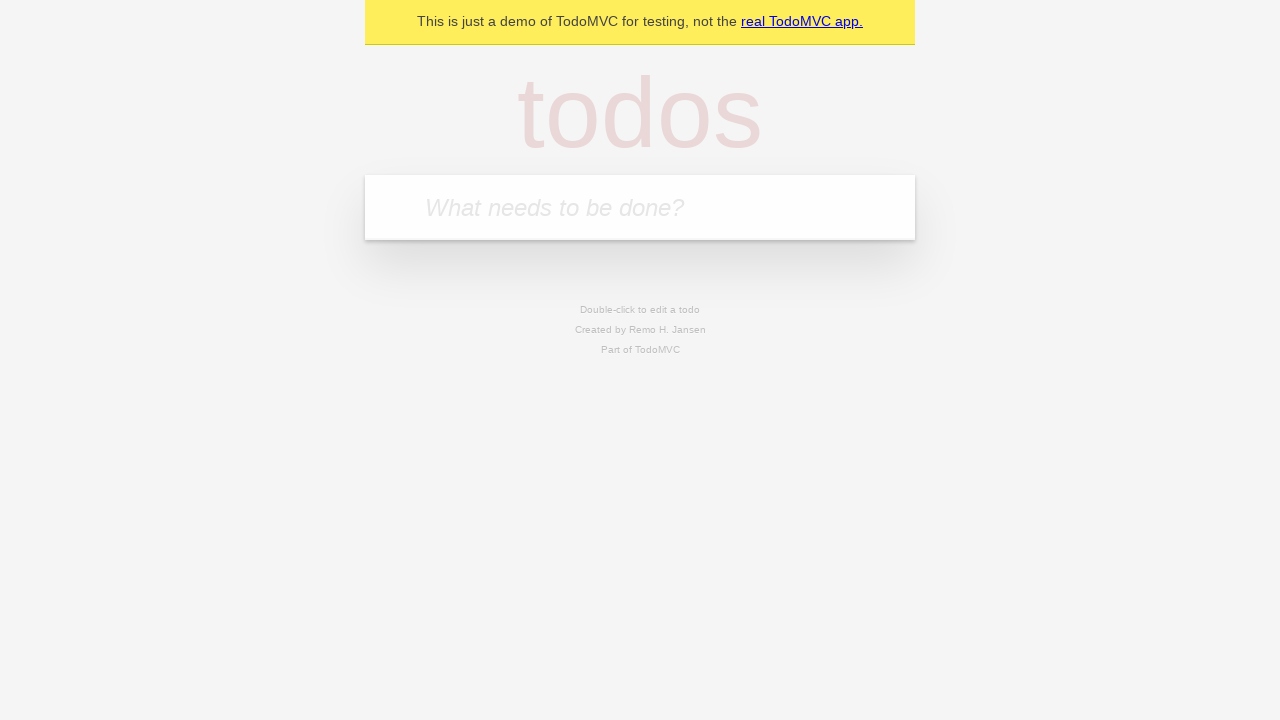

Filled todo input with 'buy some cheese' on internal:attr=[placeholder="What needs to be done?"i]
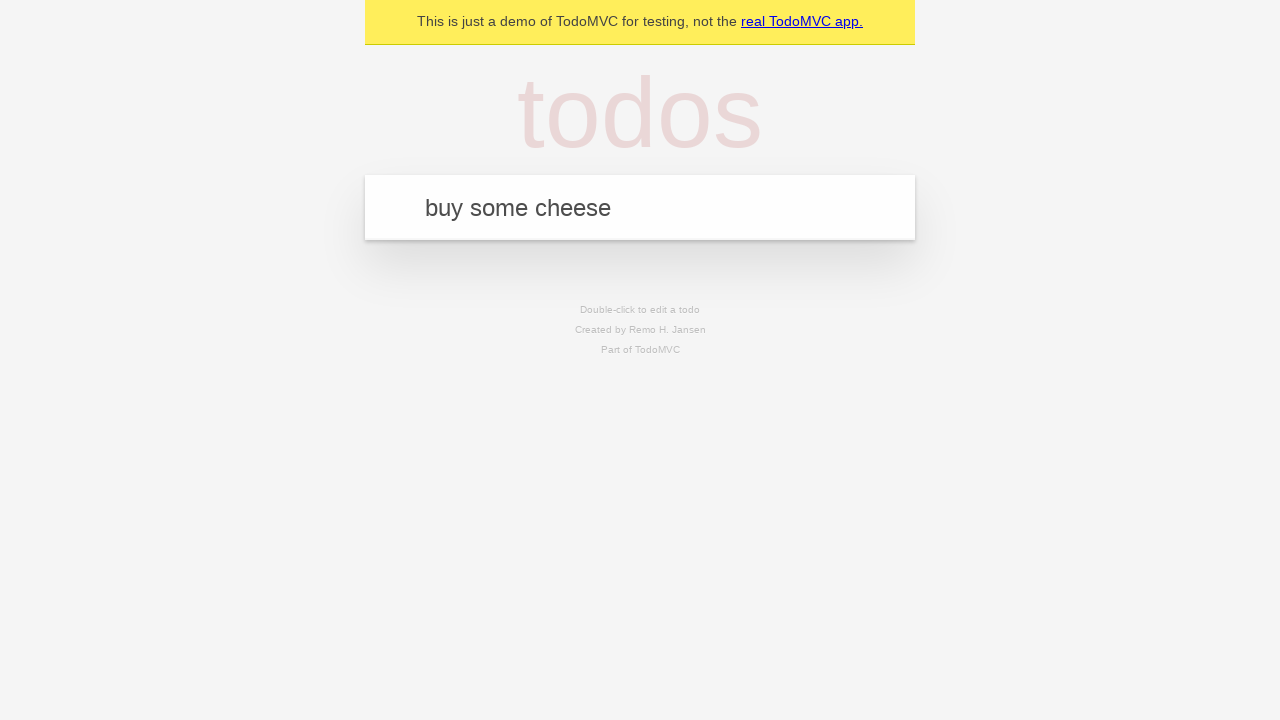

Pressed Enter to add first todo on internal:attr=[placeholder="What needs to be done?"i]
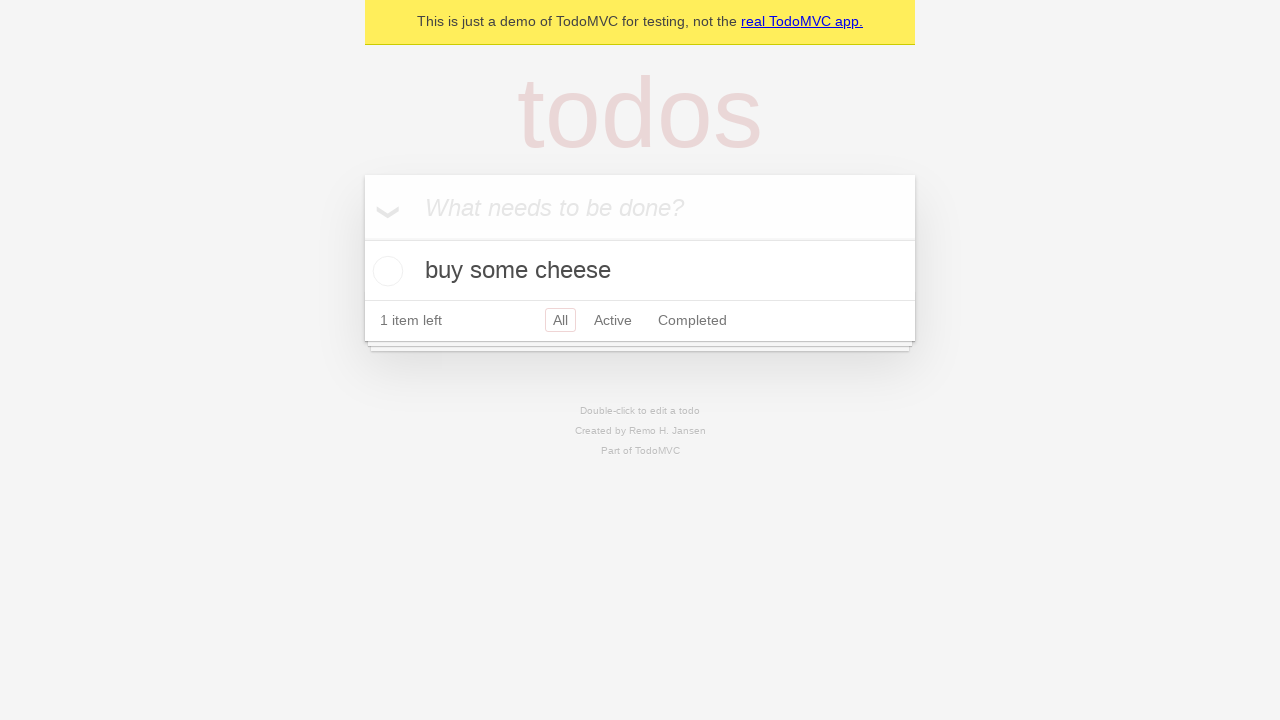

Filled todo input with 'feed the cat' on internal:attr=[placeholder="What needs to be done?"i]
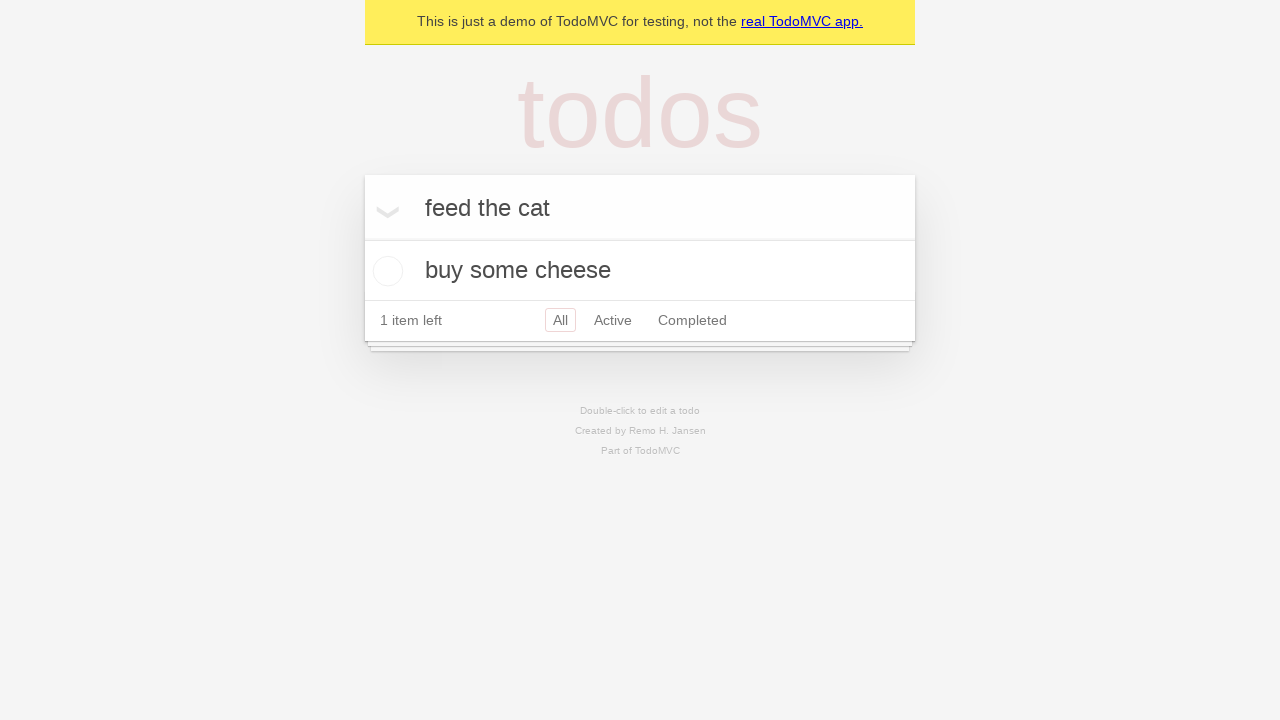

Pressed Enter to add second todo on internal:attr=[placeholder="What needs to be done?"i]
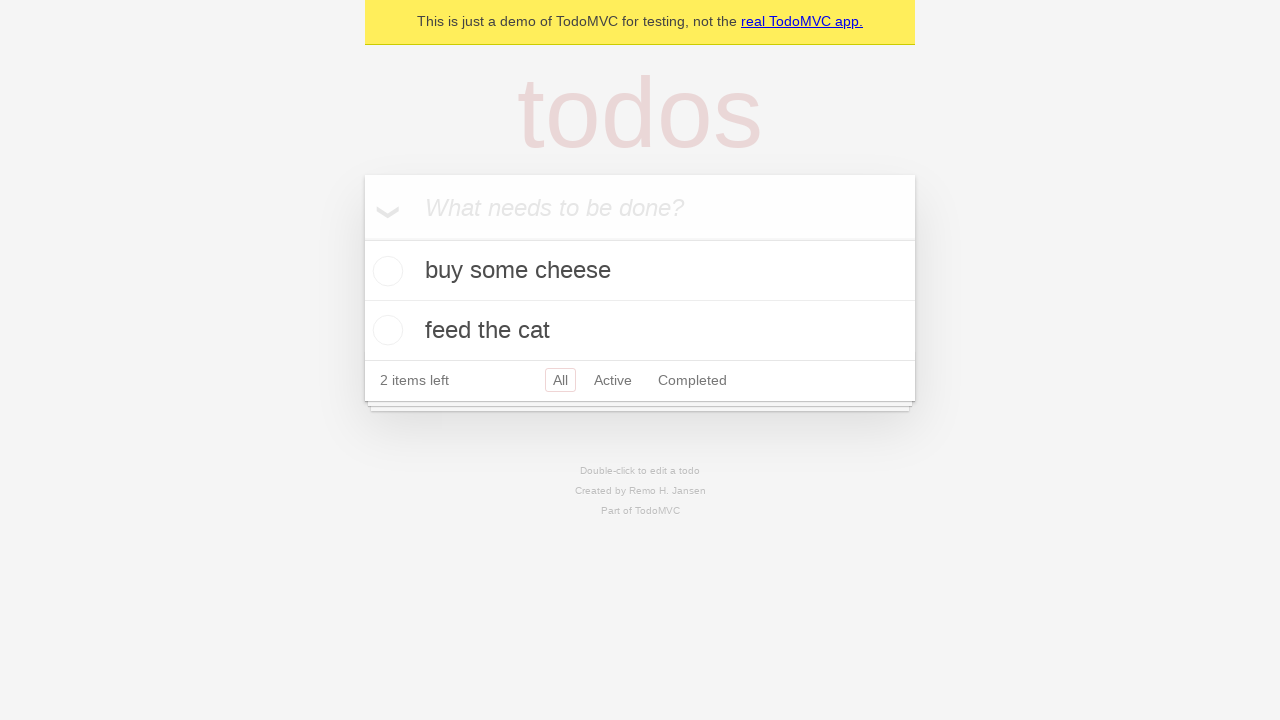

Filled todo input with 'book a doctors appointment' on internal:attr=[placeholder="What needs to be done?"i]
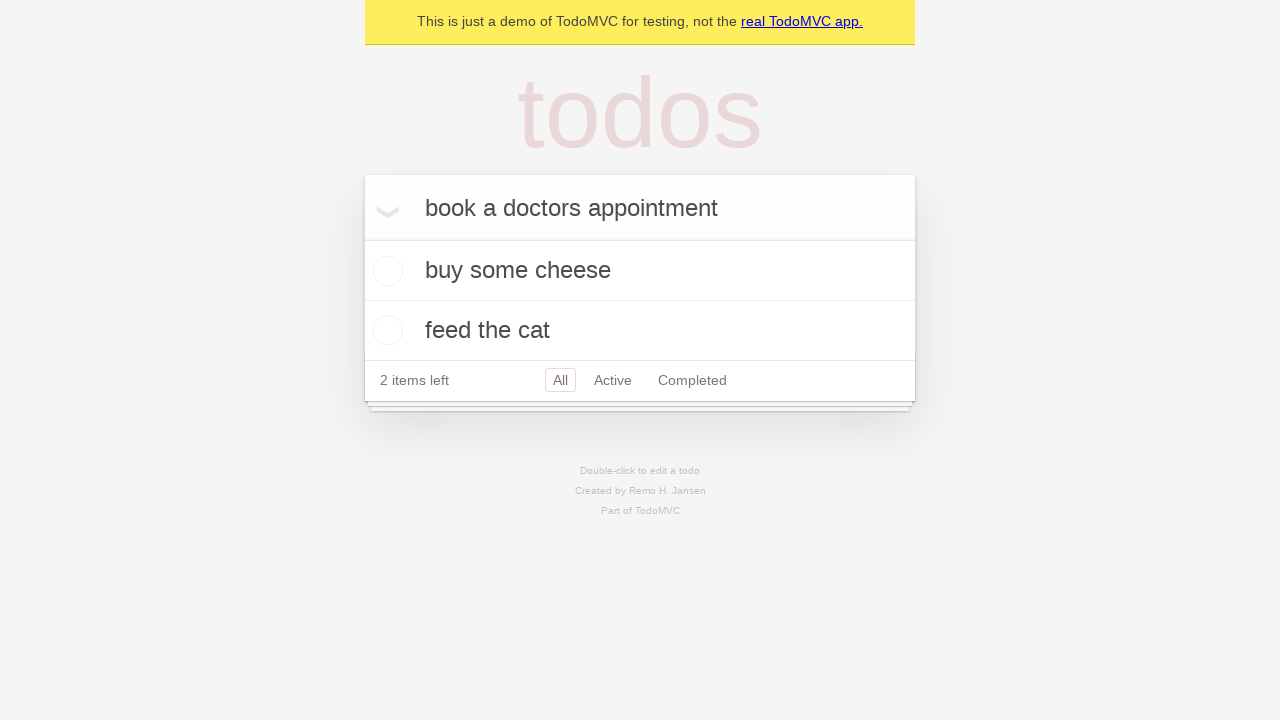

Pressed Enter to add third todo on internal:attr=[placeholder="What needs to be done?"i]
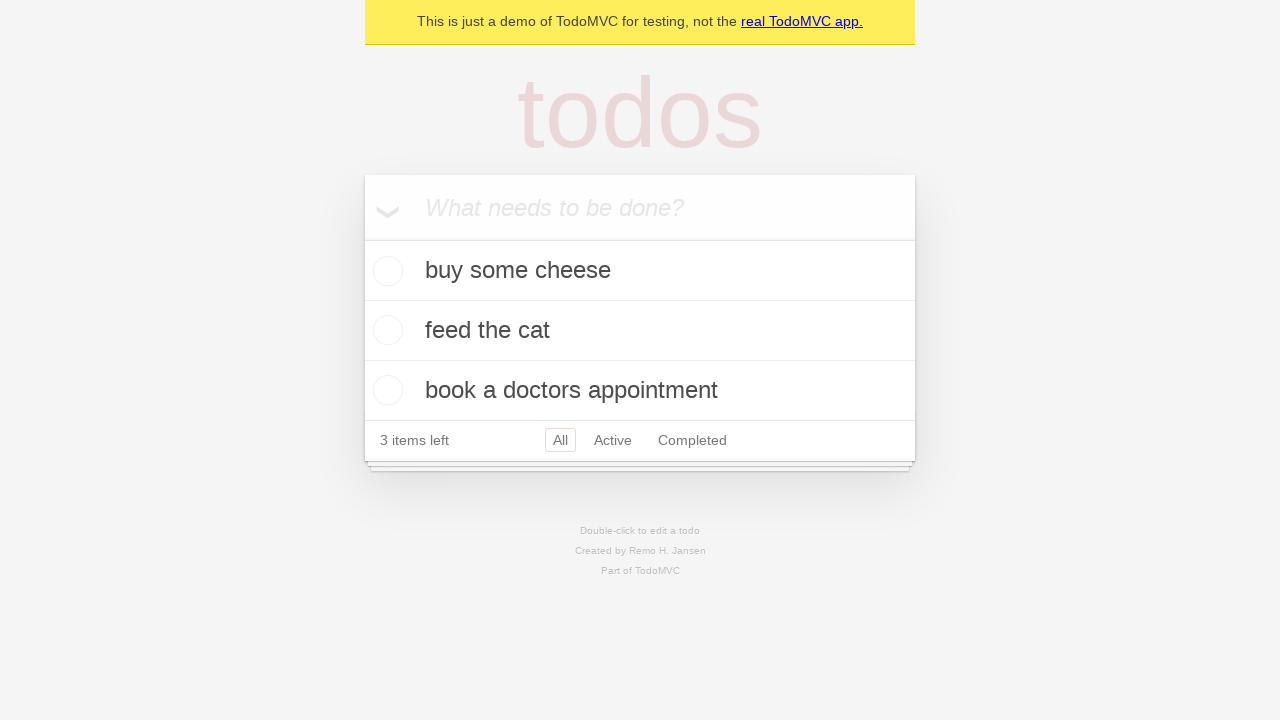

Checked the second todo item checkbox at (385, 330) on [data-testid='todo-item'] >> nth=1 >> internal:role=checkbox
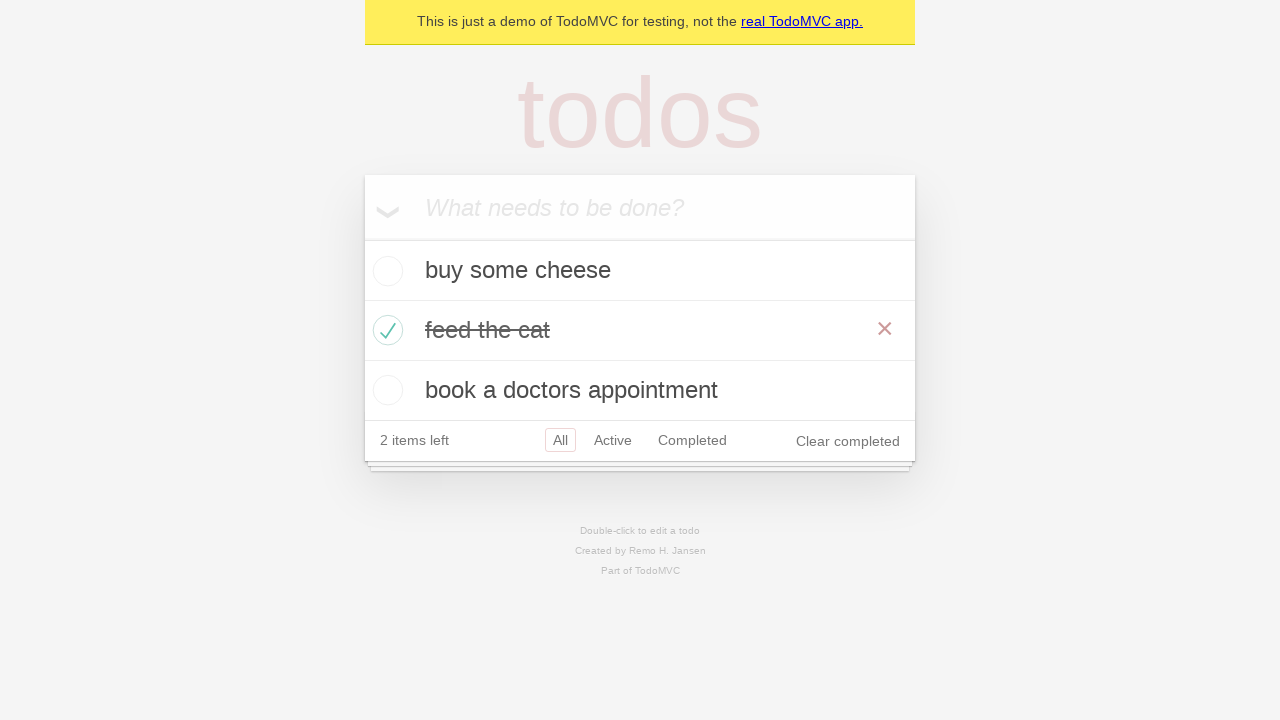

Clicked on 'All' filter link at (560, 440) on internal:role=link[name="All"i]
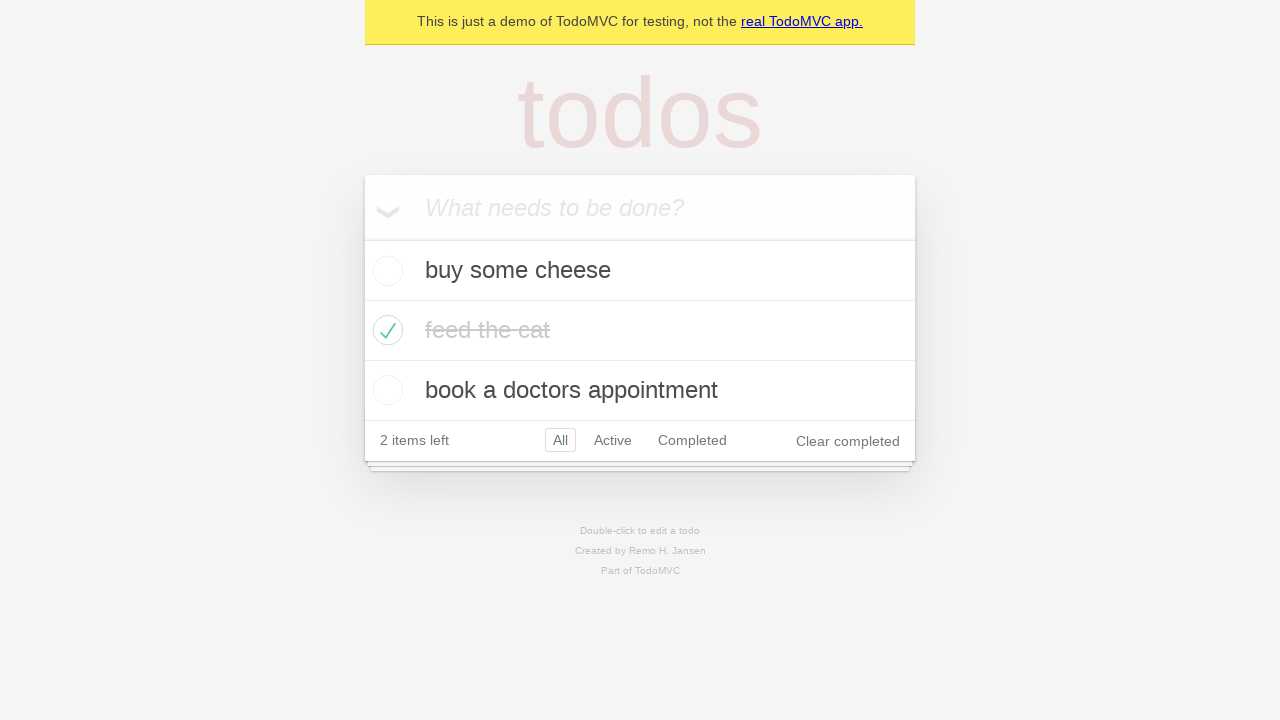

Clicked on 'Active' filter link at (613, 440) on internal:role=link[name="Active"i]
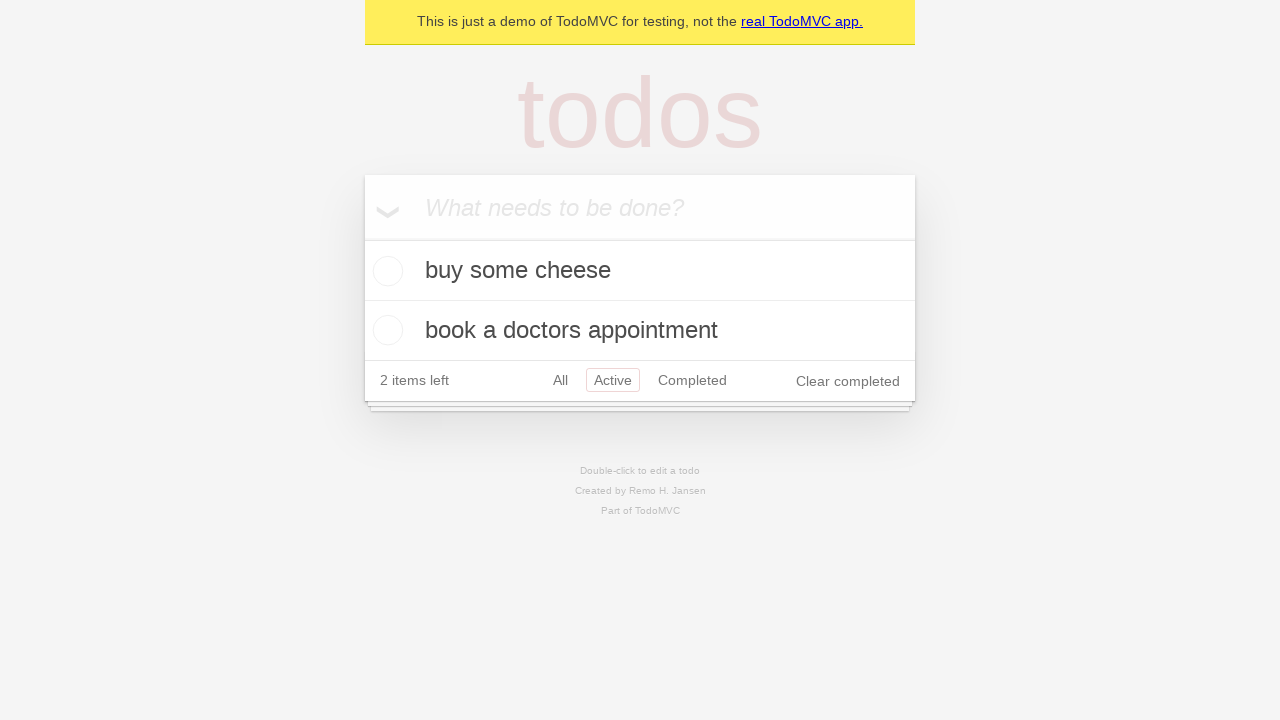

Clicked on 'Completed' filter link at (692, 380) on internal:role=link[name="Completed"i]
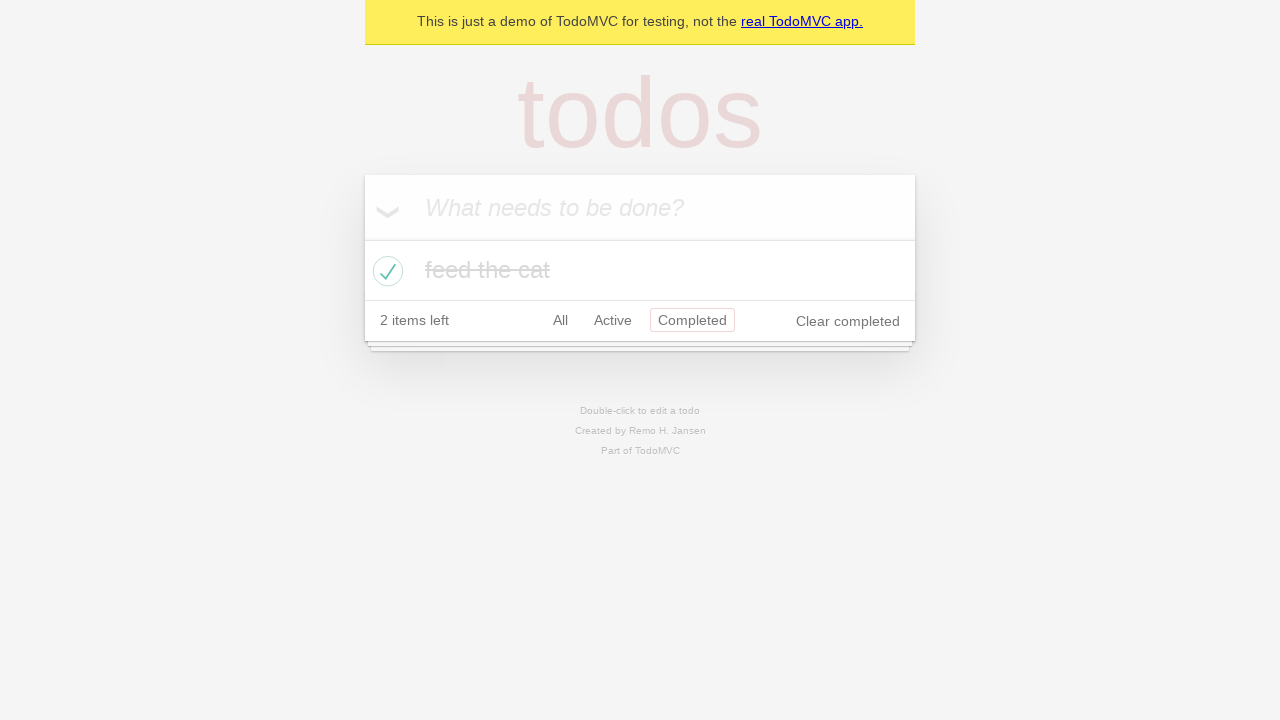

Navigated back to 'Active' filter using browser back button
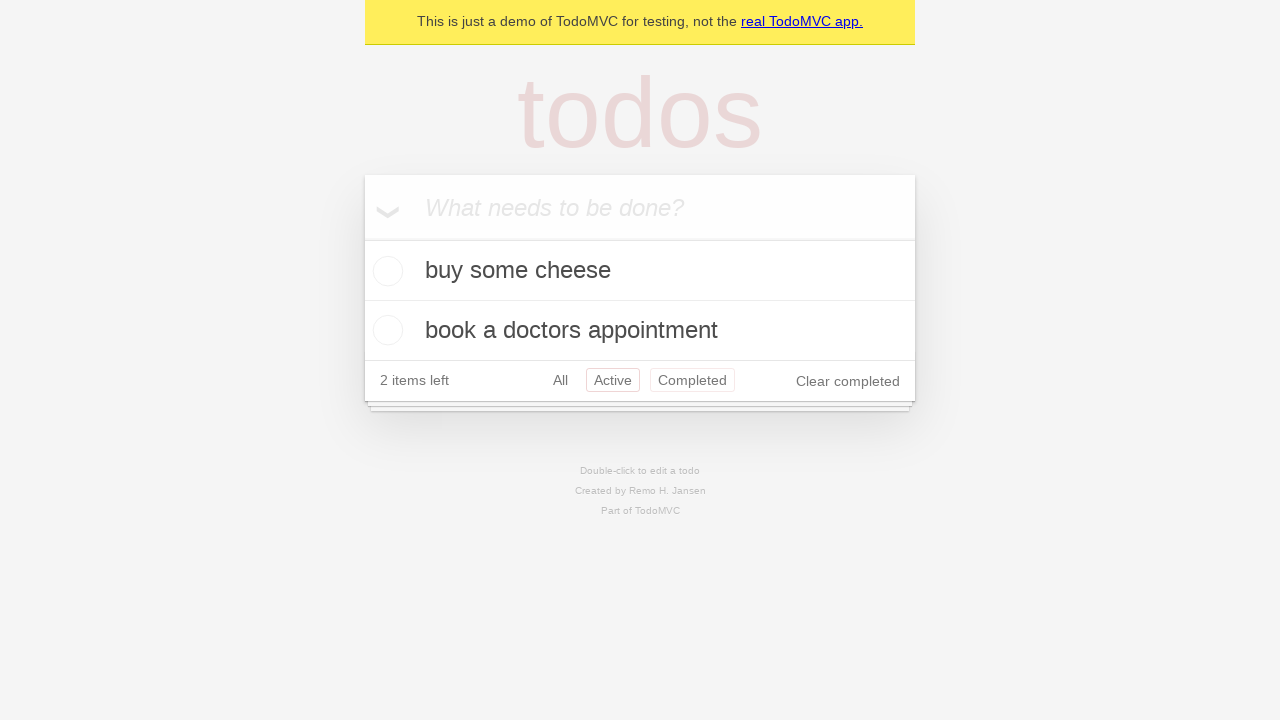

Navigated back to 'All' filter using browser back button
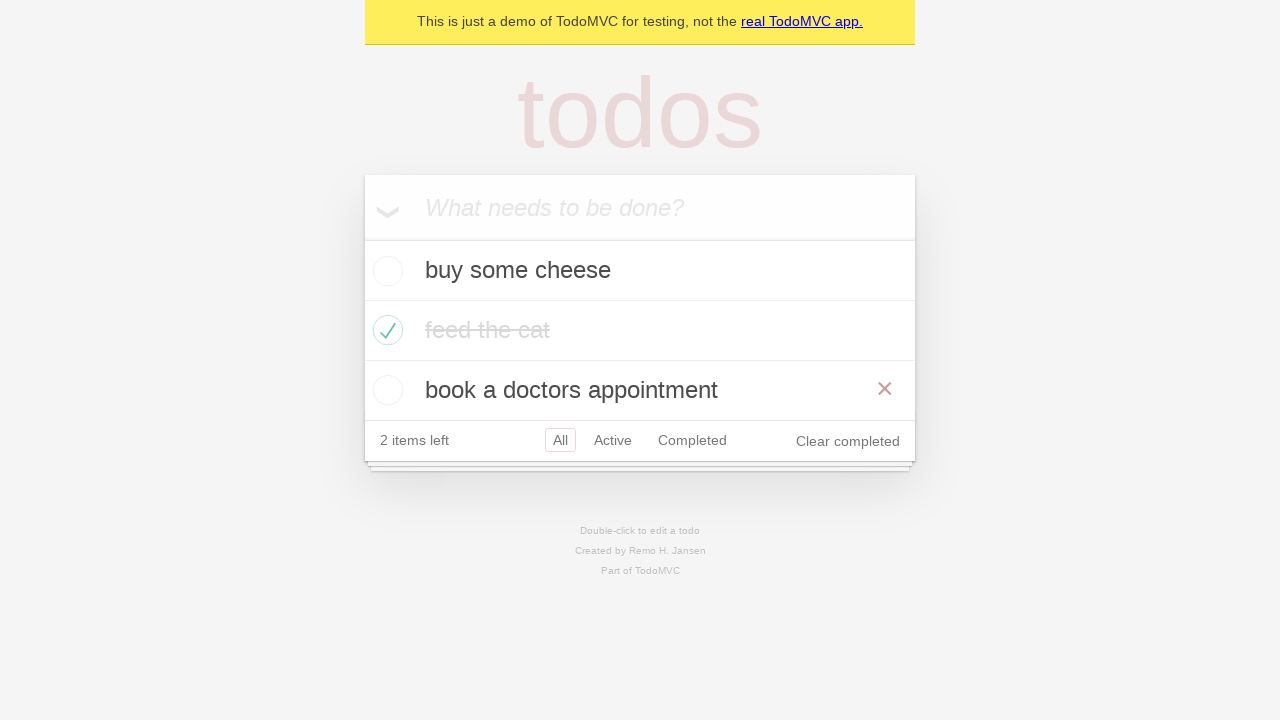

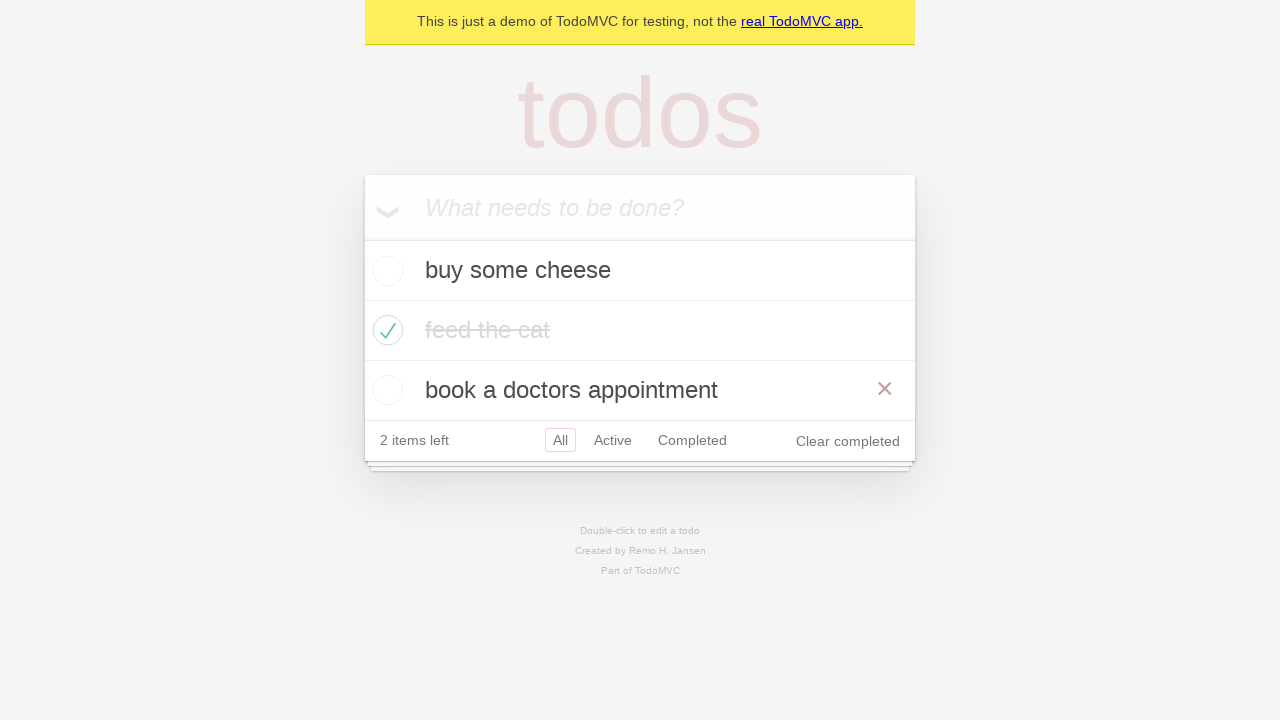